Tests visibility of hidden elements by clicking the hide button and checking various hidden element states

Starting URL: http://www.uitestingplayground.com

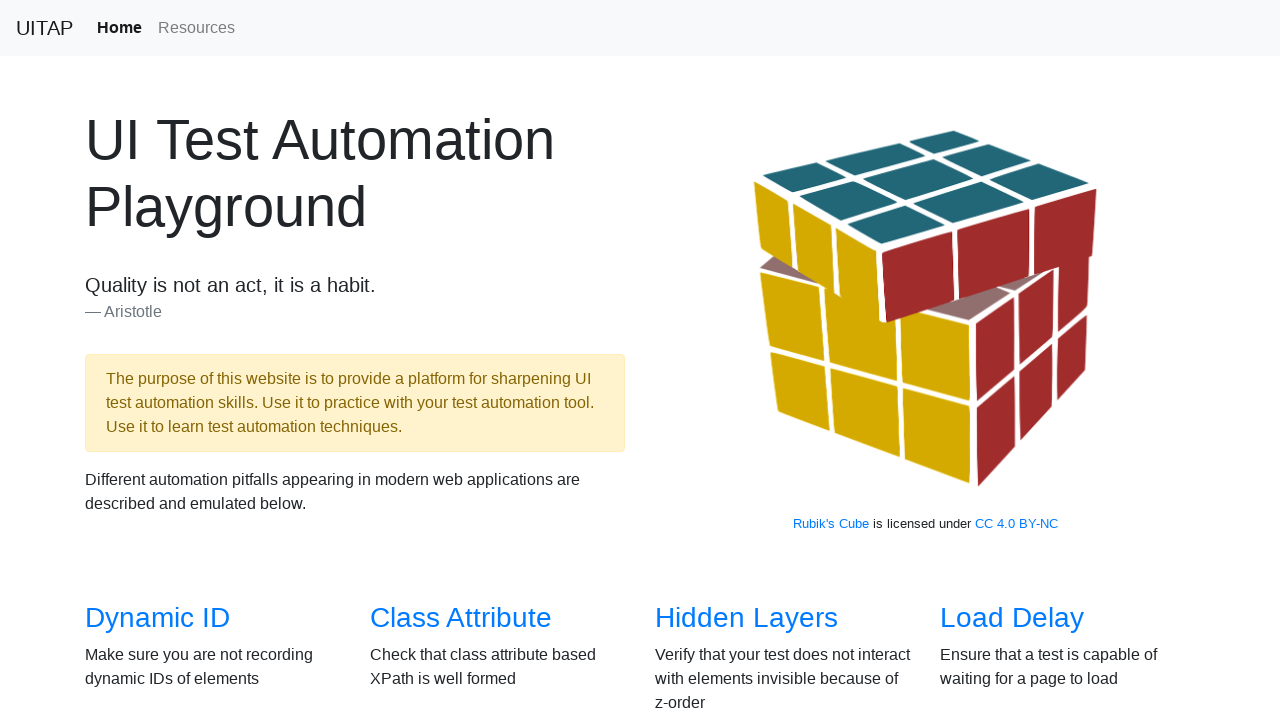

Clicked on Visibility link to navigate to test page at (135, 360) on xpath=//a[text()='Visibility']
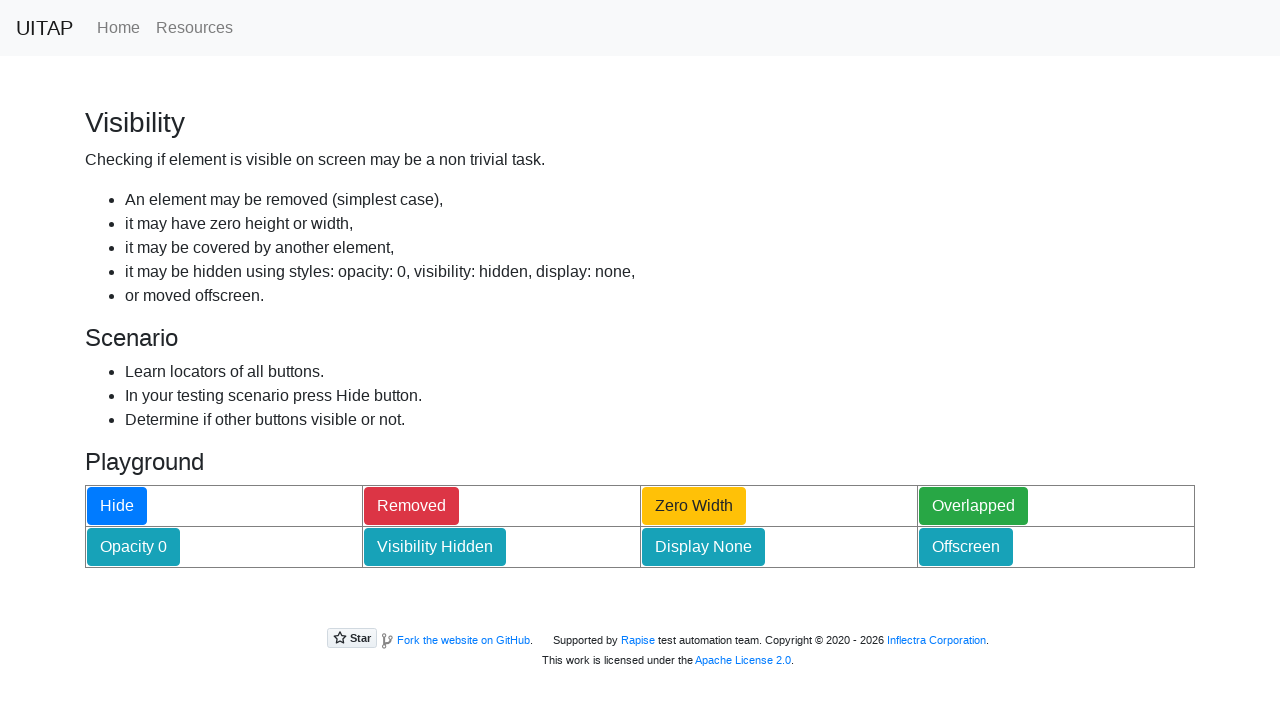

Clicked hide button to trigger element visibility changes at (117, 506) on xpath=//*[@id='hideButton']
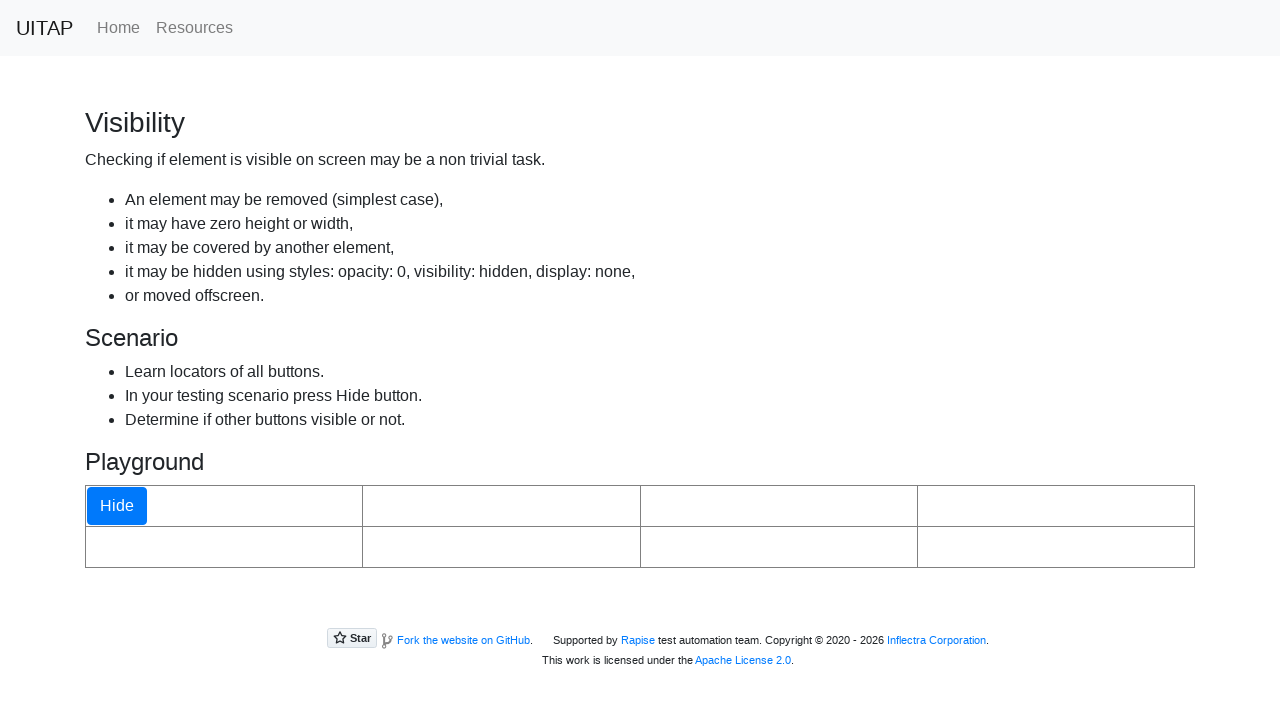

Verified element //*[@id='removedButton'] is hidden
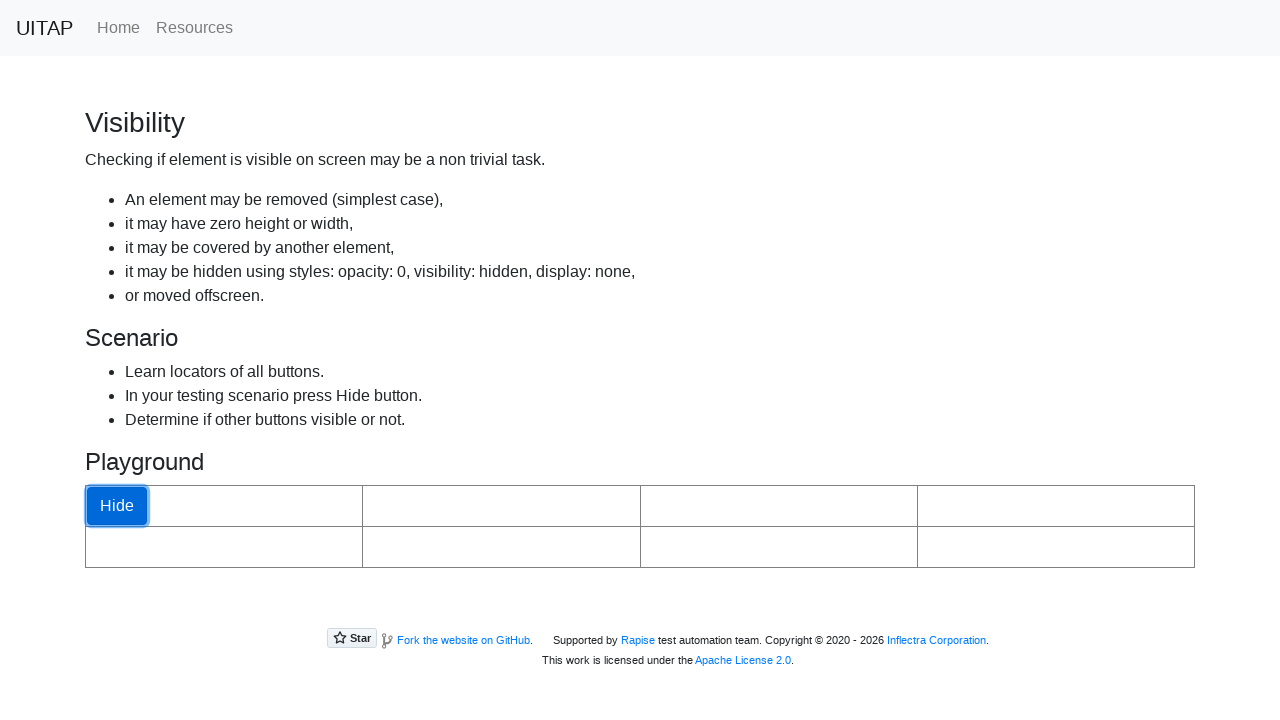

Verified element //*[@id='zeroWidthButton'] is hidden
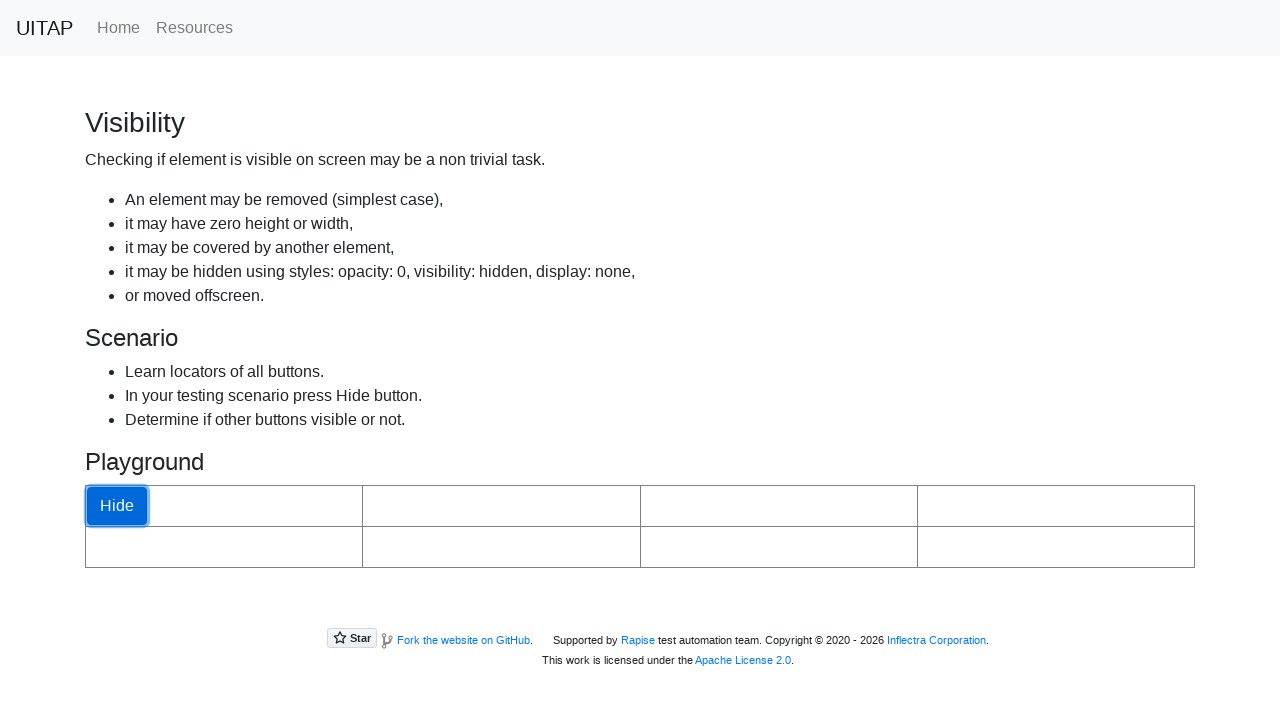

Verified element //*[@id='transparentButton'] is visible
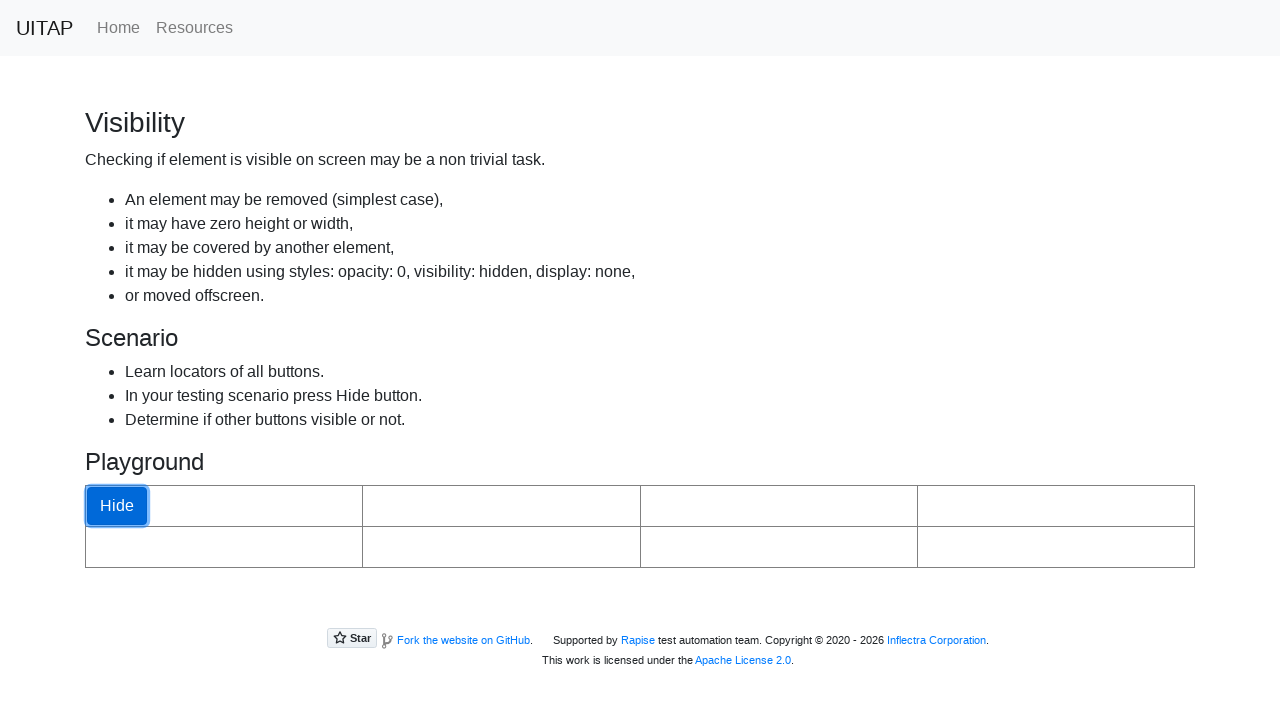

Verified element //*[@id='invisibleButton'] is hidden
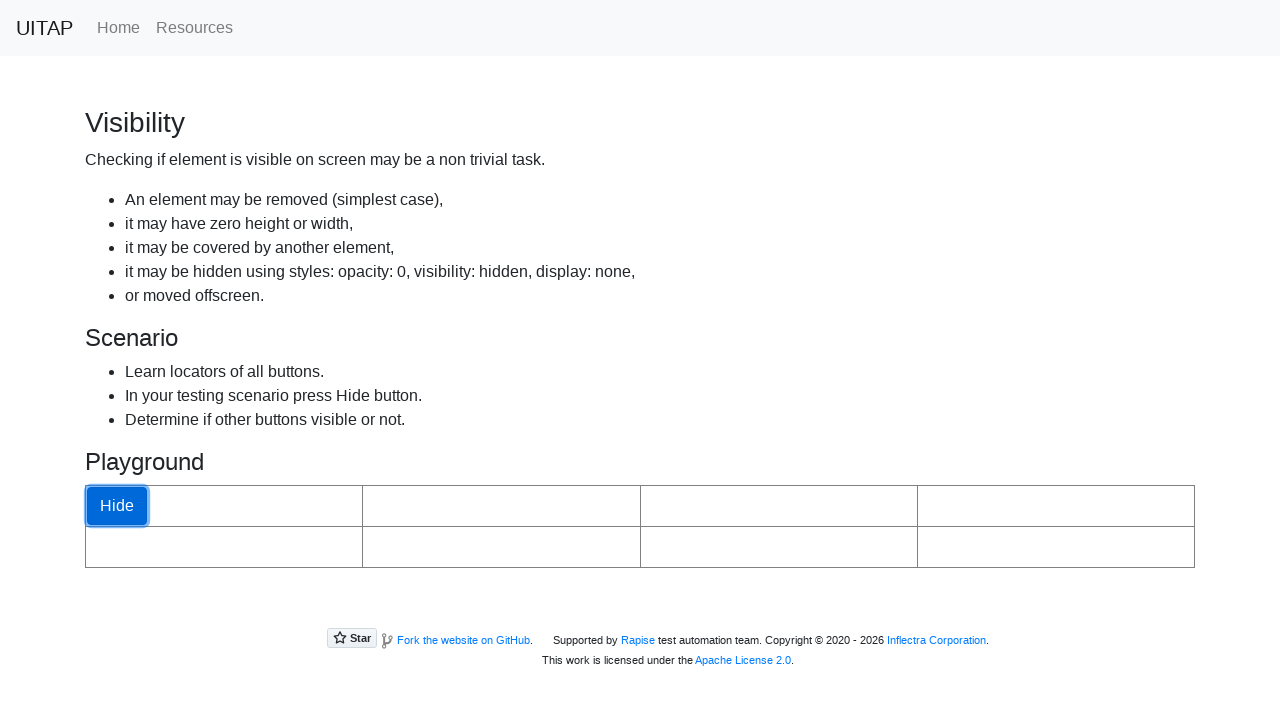

Verified element //*[@id='notdisplayedButton'] is hidden
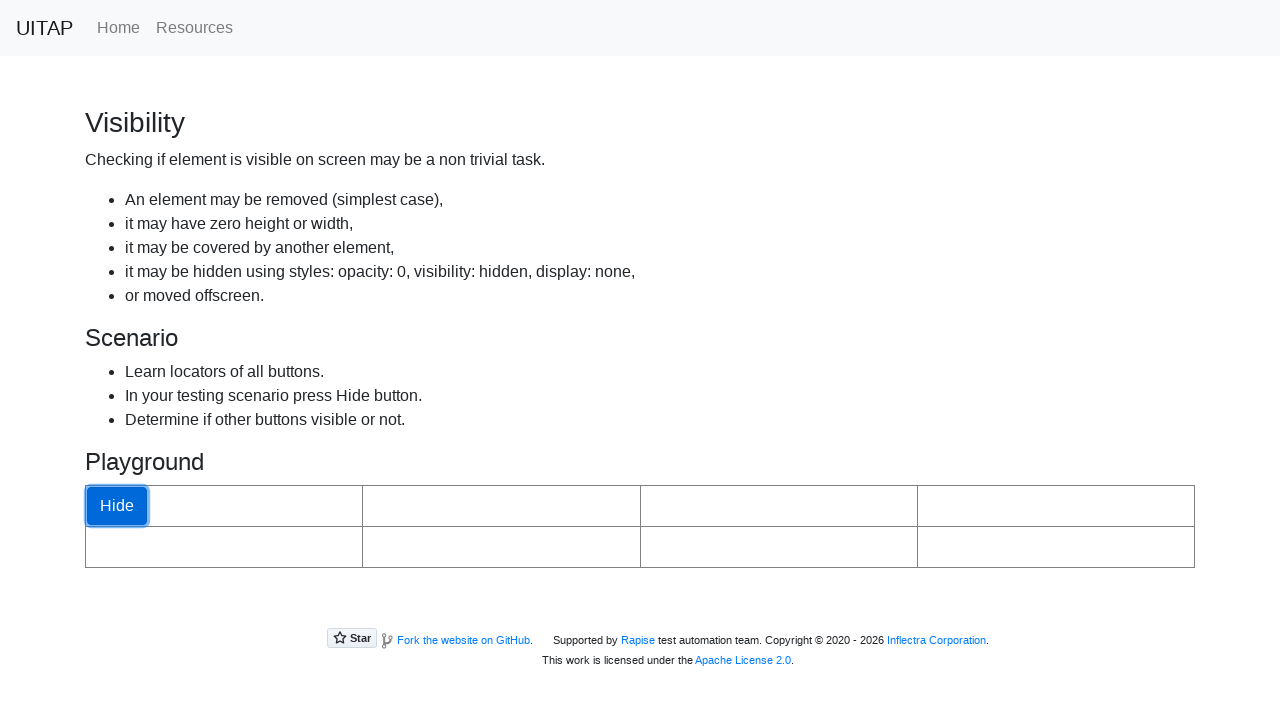

Verified element //*[@id='offscreenButton'] is visible
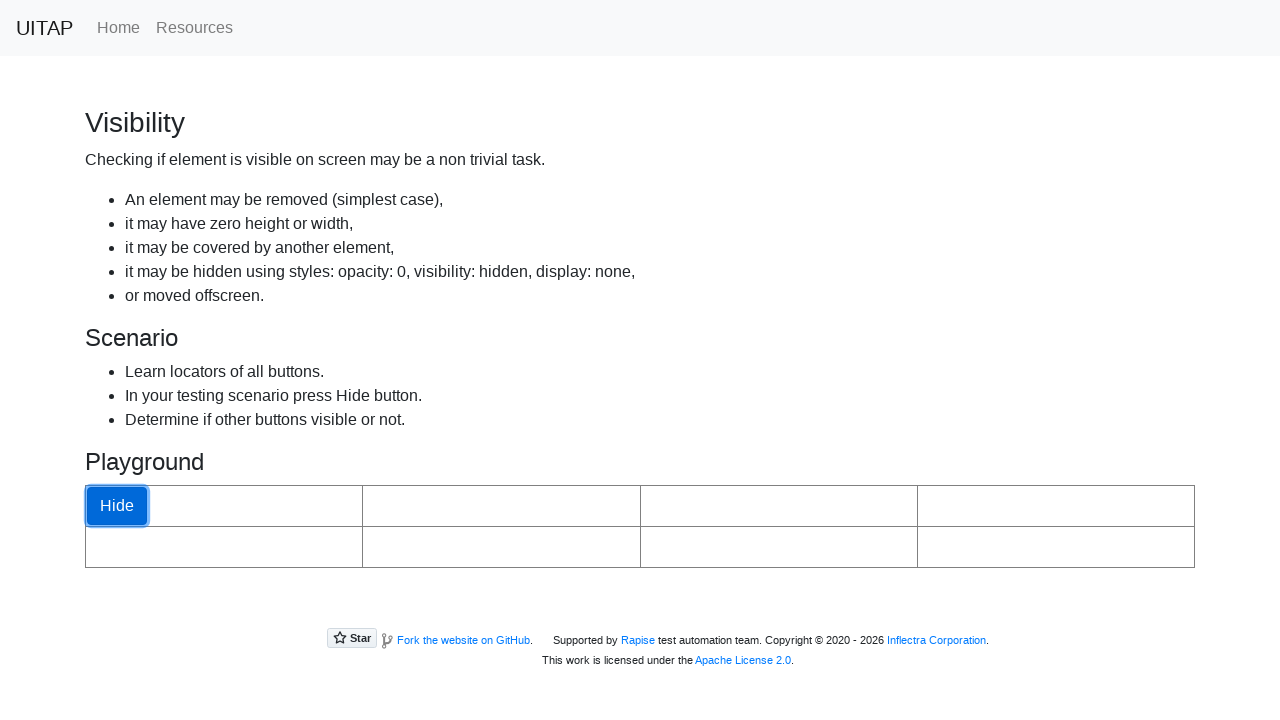

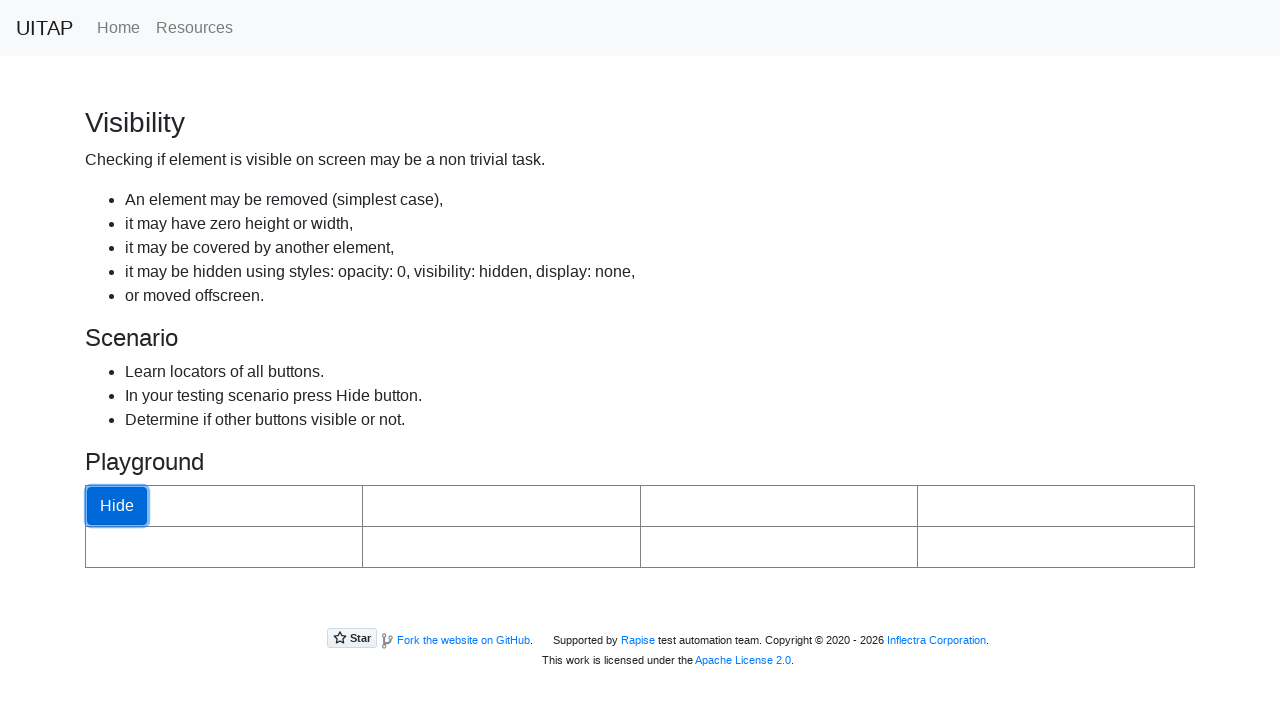